Tests keyboard navigation accessibility by tabbing through focusable elements and checking for visible focus indicators and keyboard activatability

Starting URL: https://ncaa-d1-softball.netlify.app/

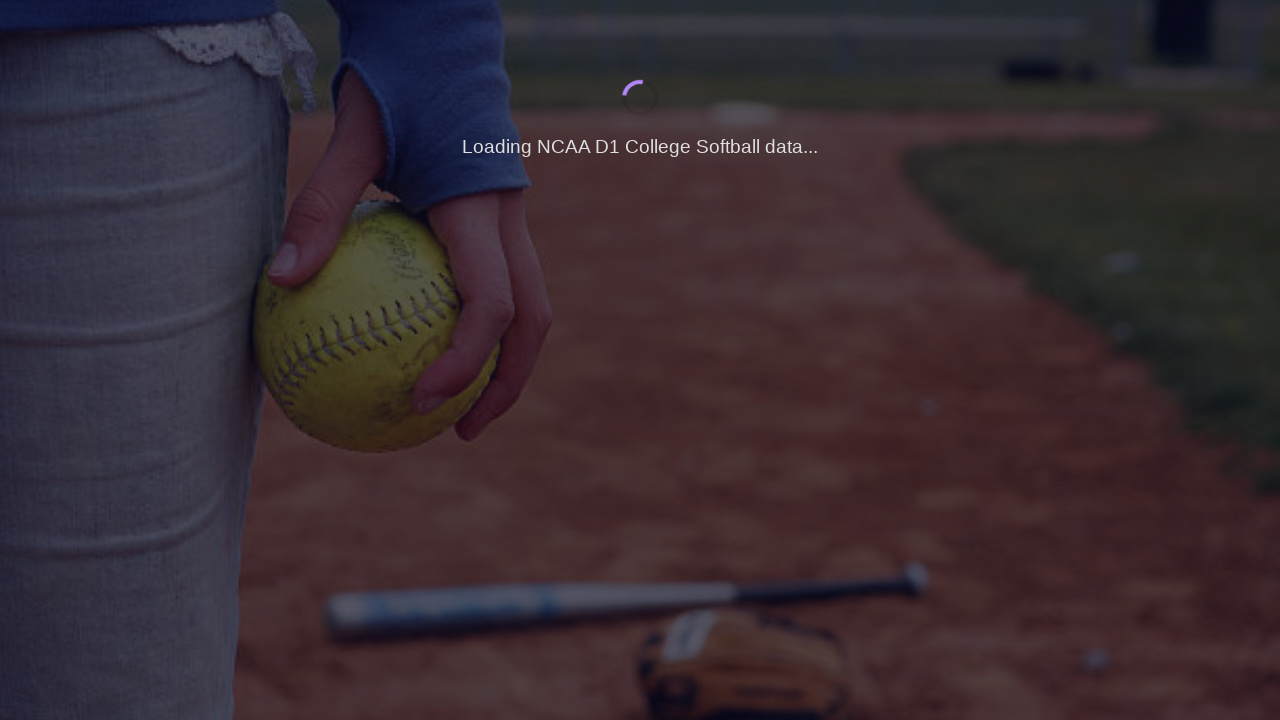

Waited for page to reach networkidle state
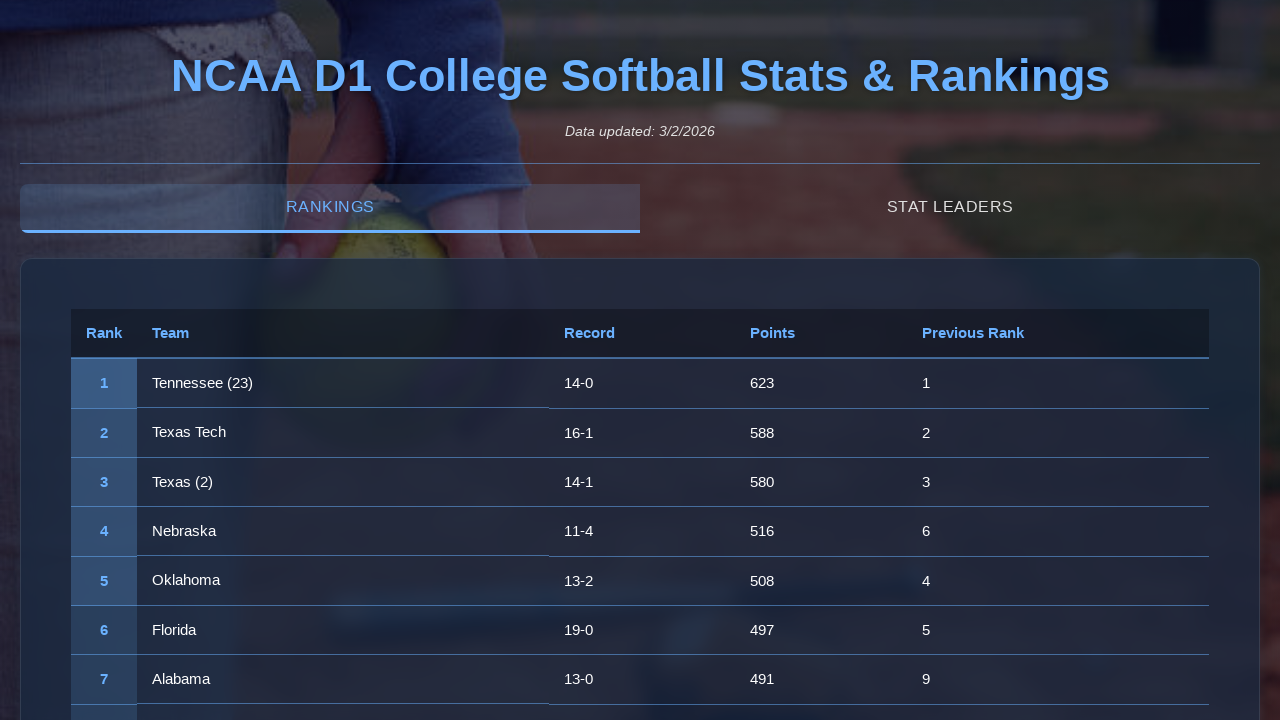

Waited 2000ms for additional page content to render
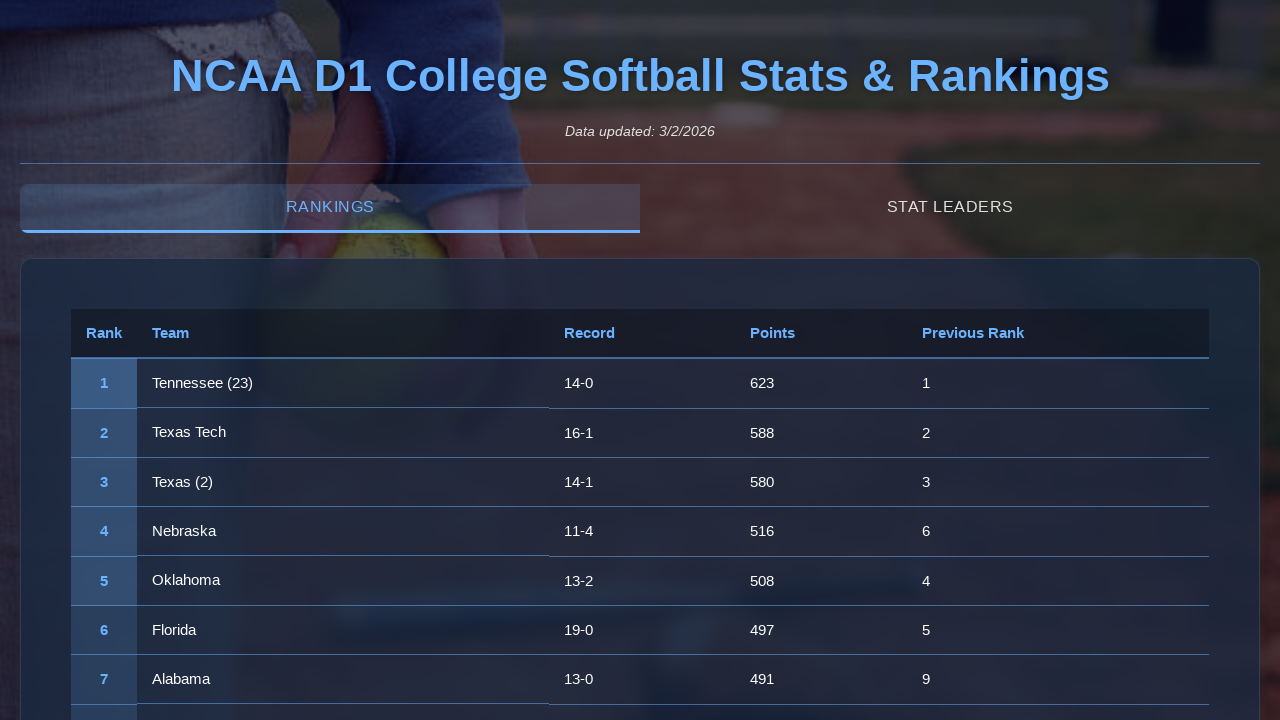

Found 4 focusable elements on page
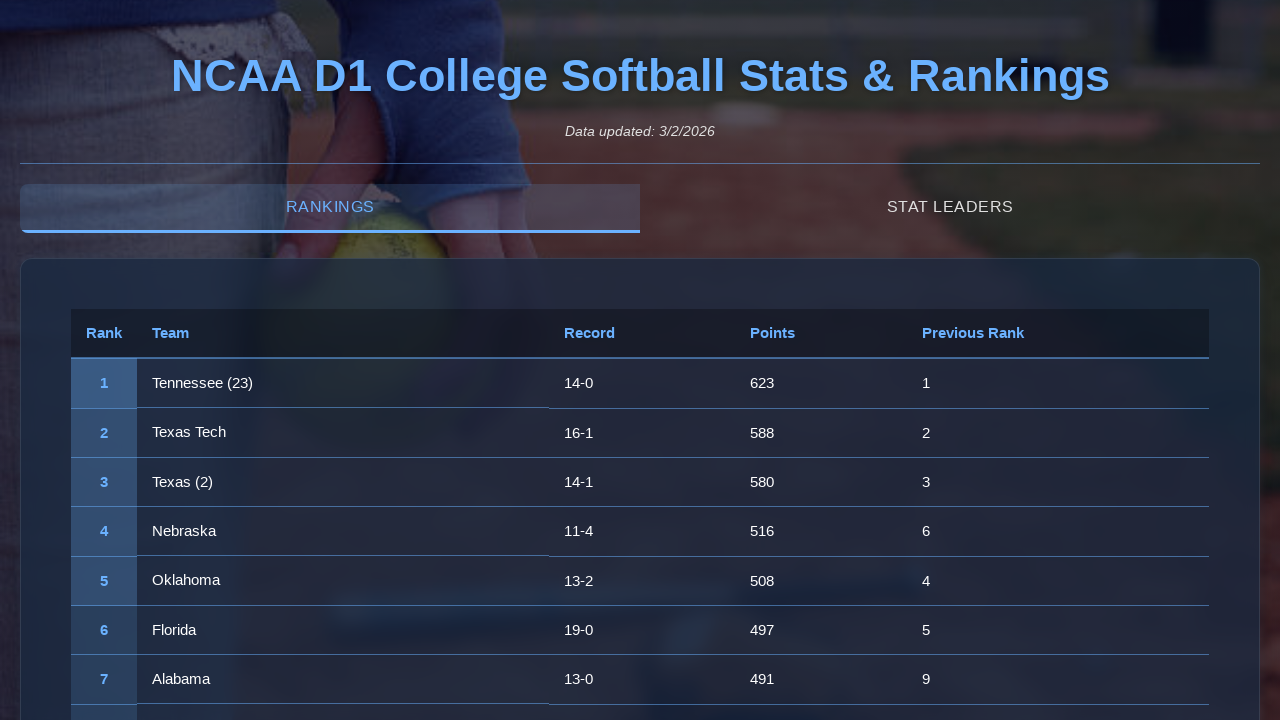

Reset focus to document body
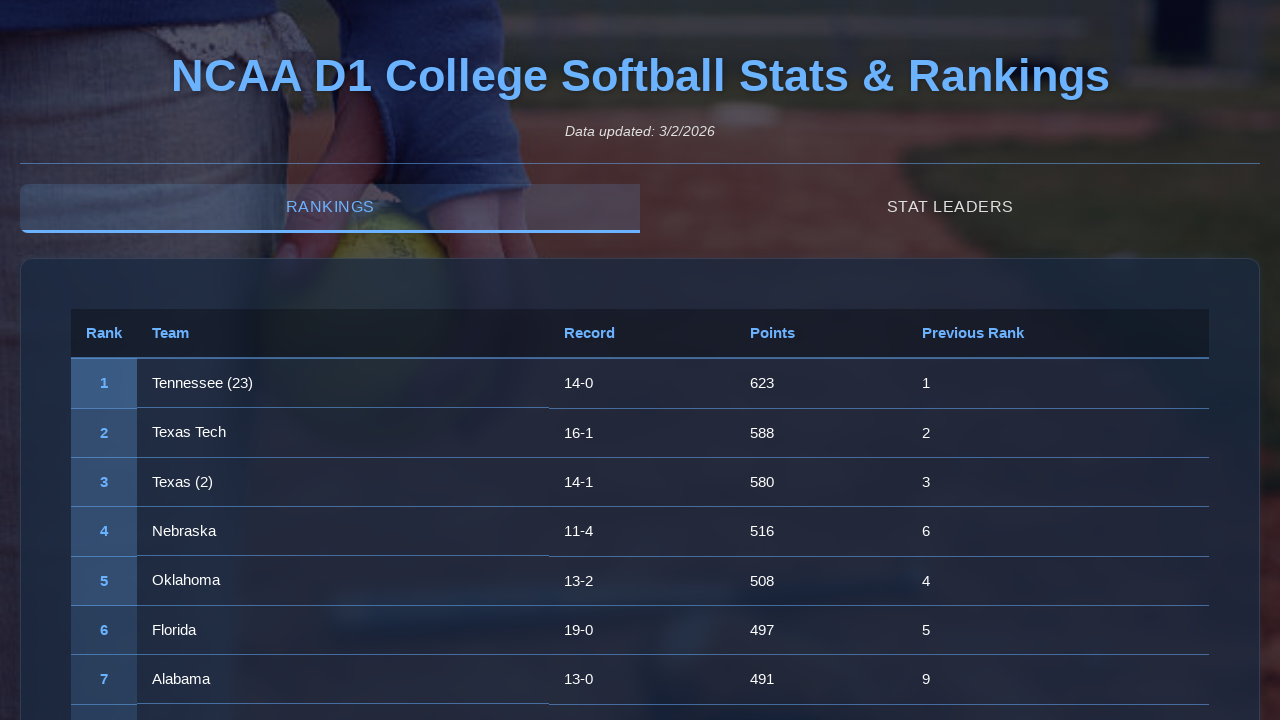

Pressed Tab to navigate to focusable element 1 of 4
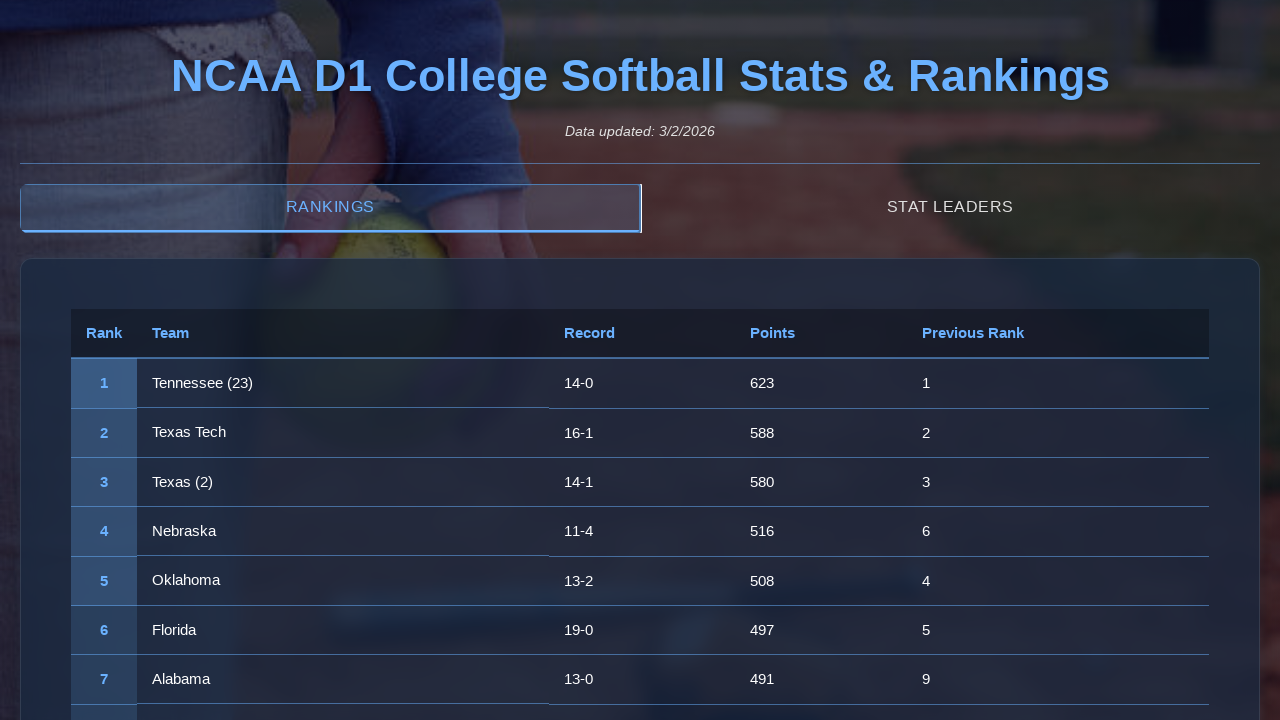

Focused element is visible with tag name: BUTTON
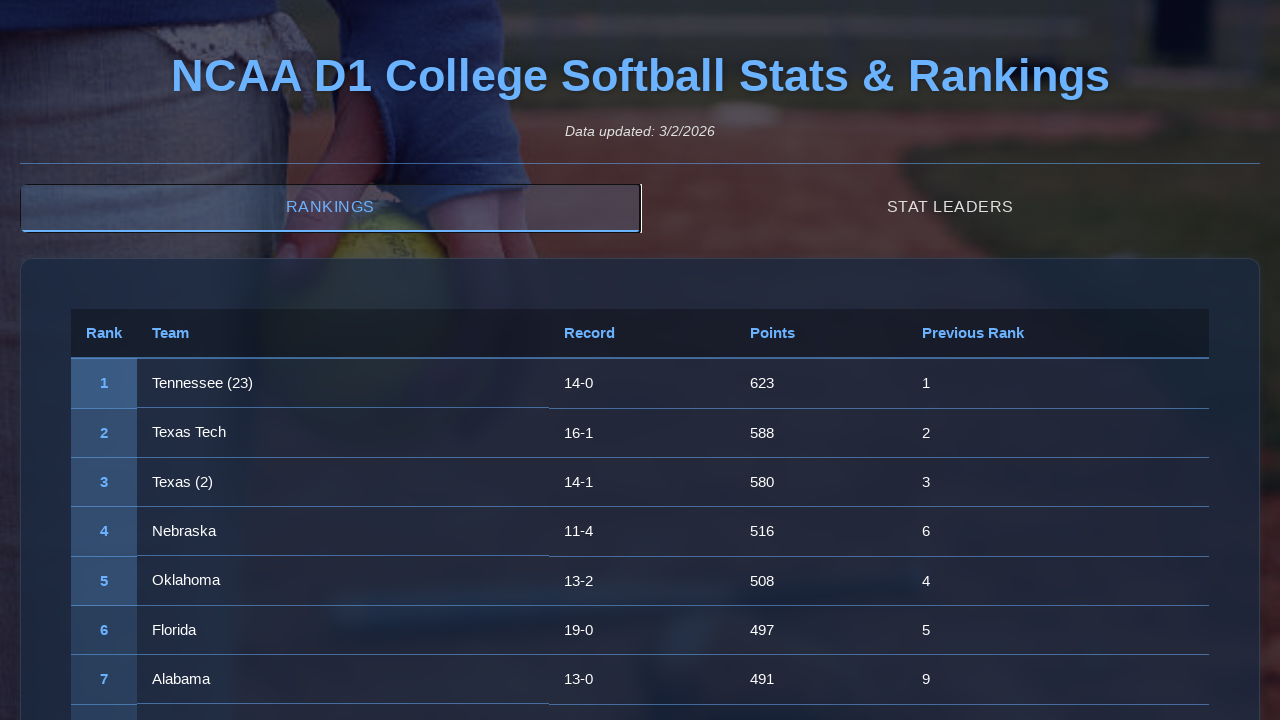

Checked focus indicator on BUTTON element: visible focus indicator detected
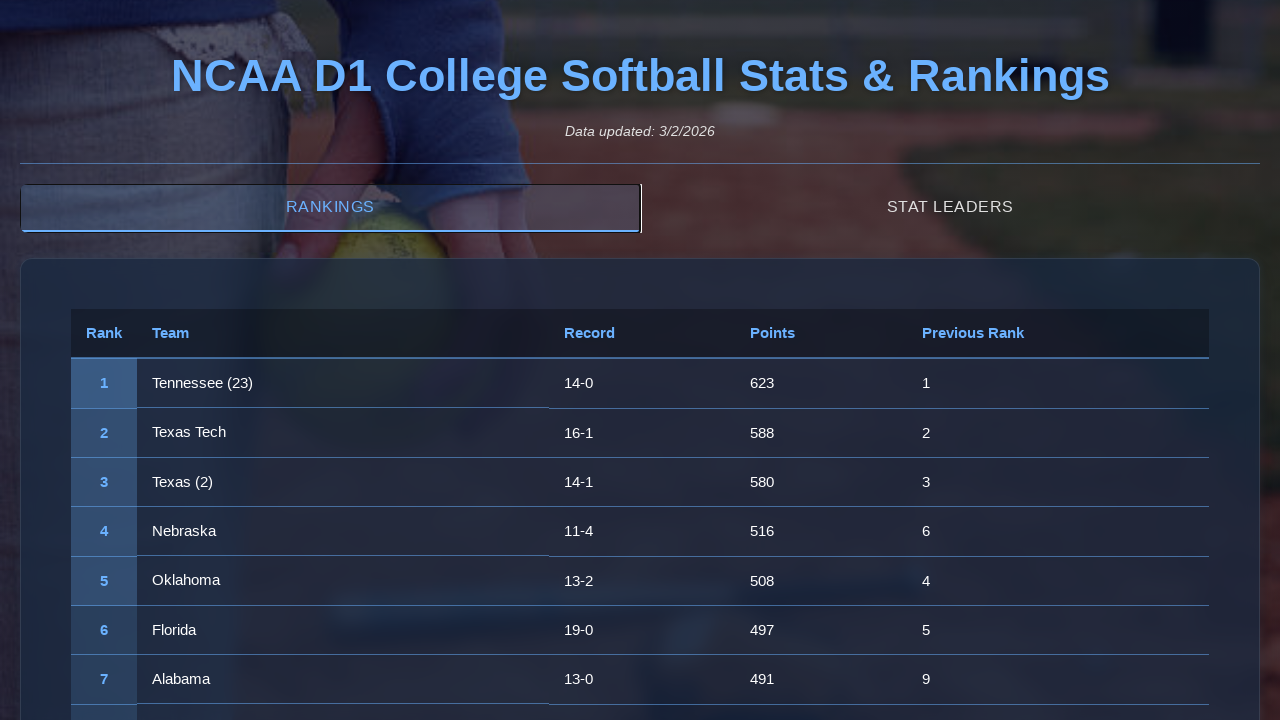

Pressed Tab to navigate to focusable element 2 of 4
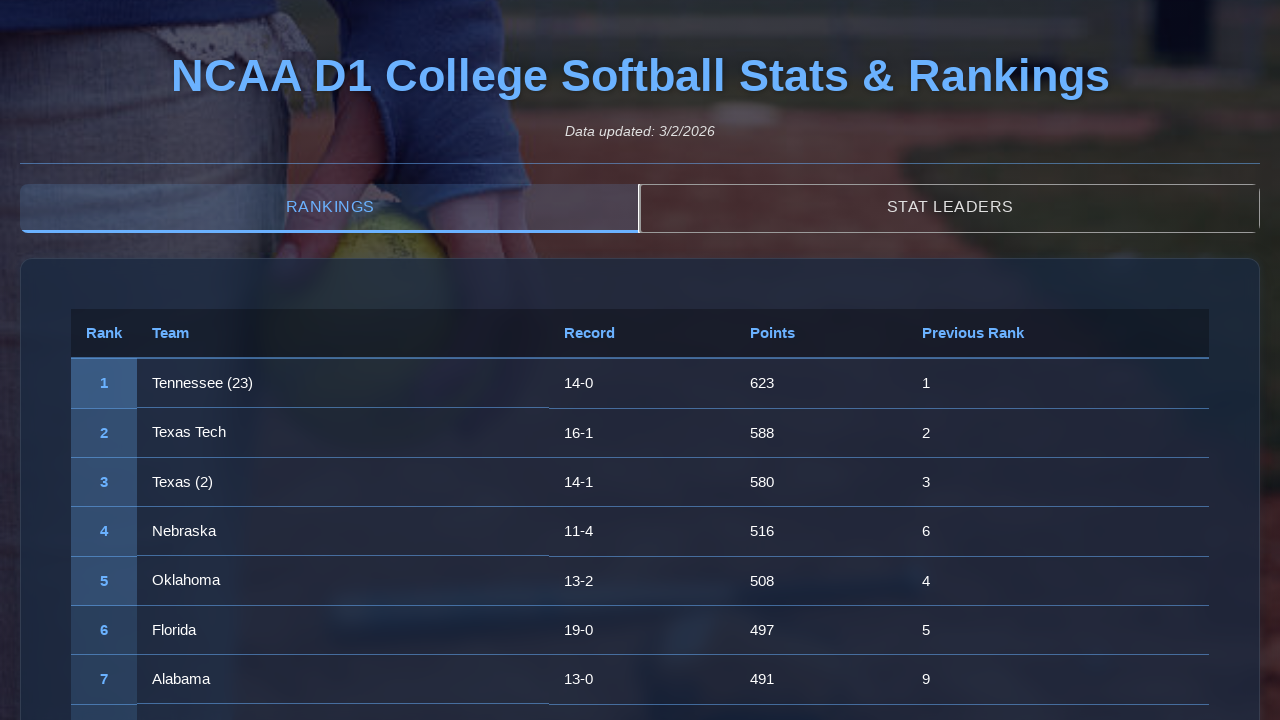

Focused element is visible with tag name: BUTTON
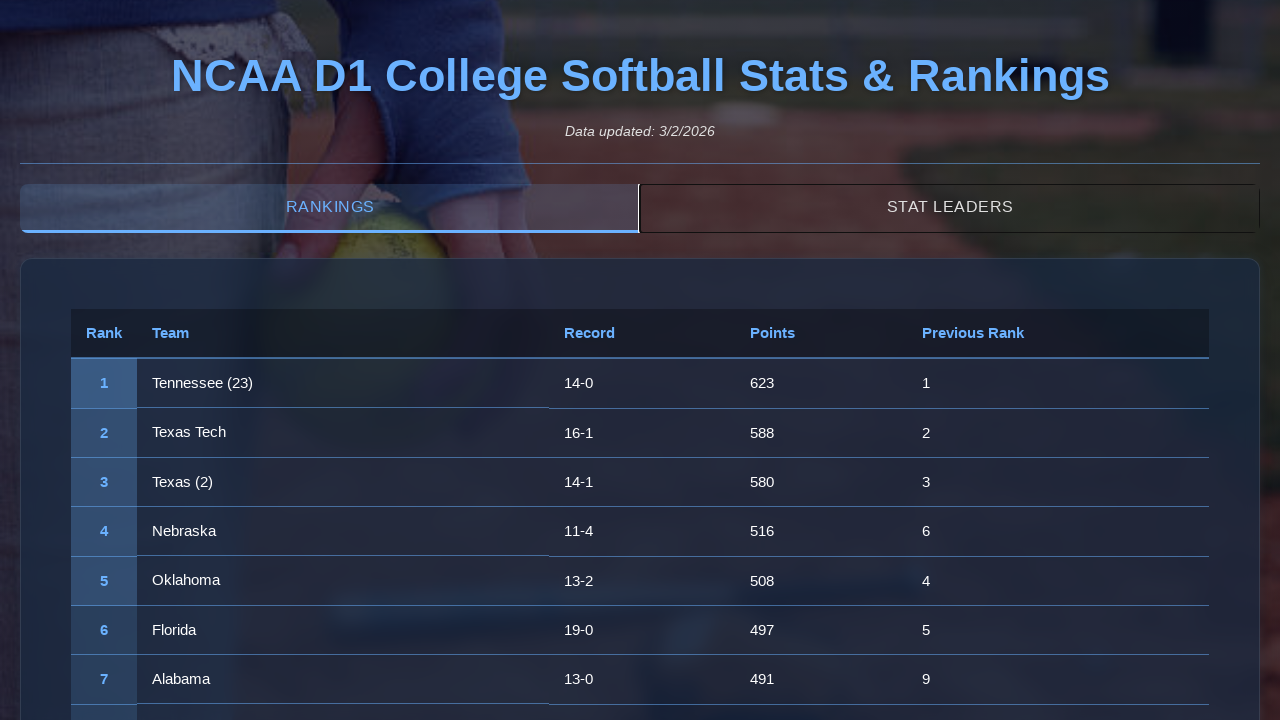

Checked focus indicator on BUTTON element: visible focus indicator detected
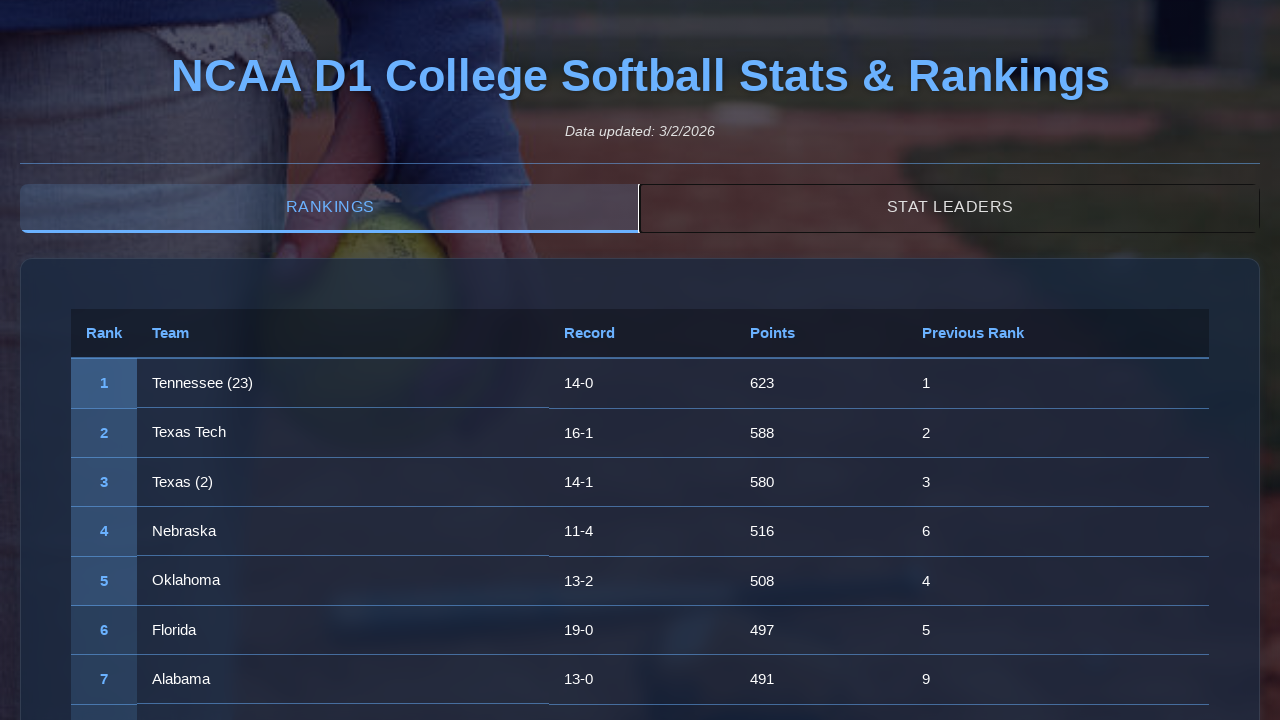

Pressed Tab to navigate to focusable element 3 of 4
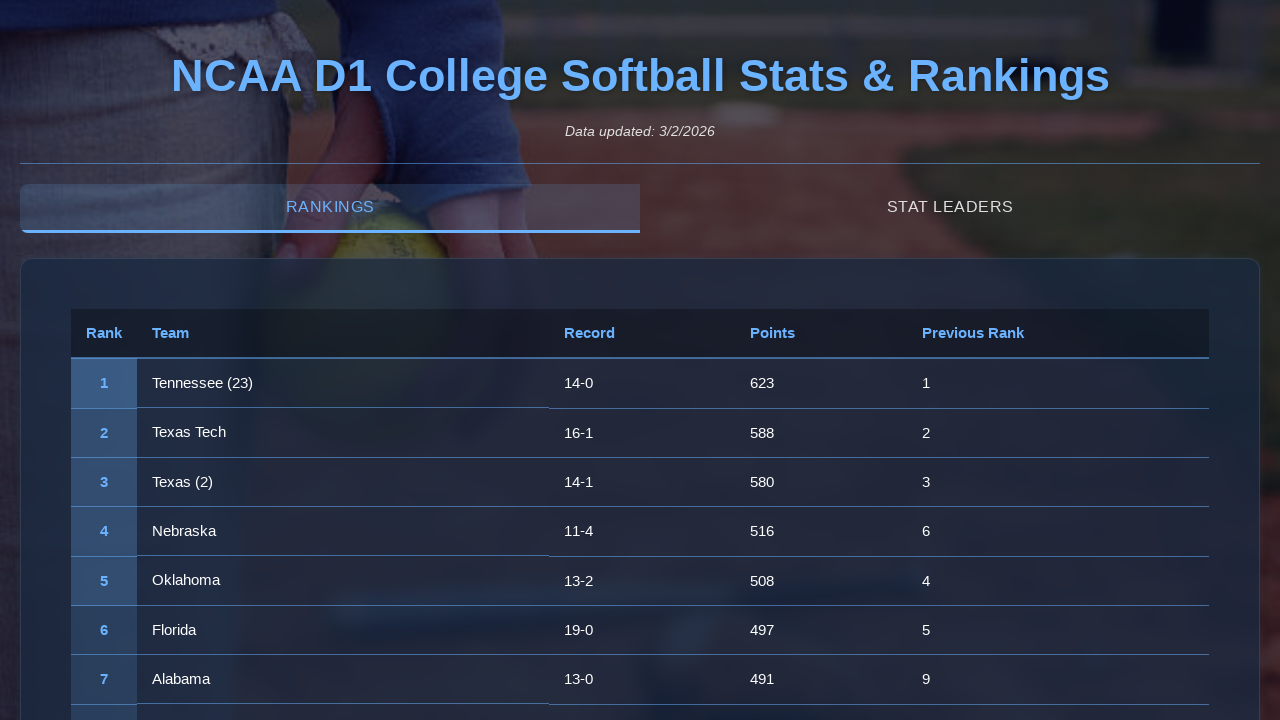

Pressed Tab to navigate to focusable element 4 of 4
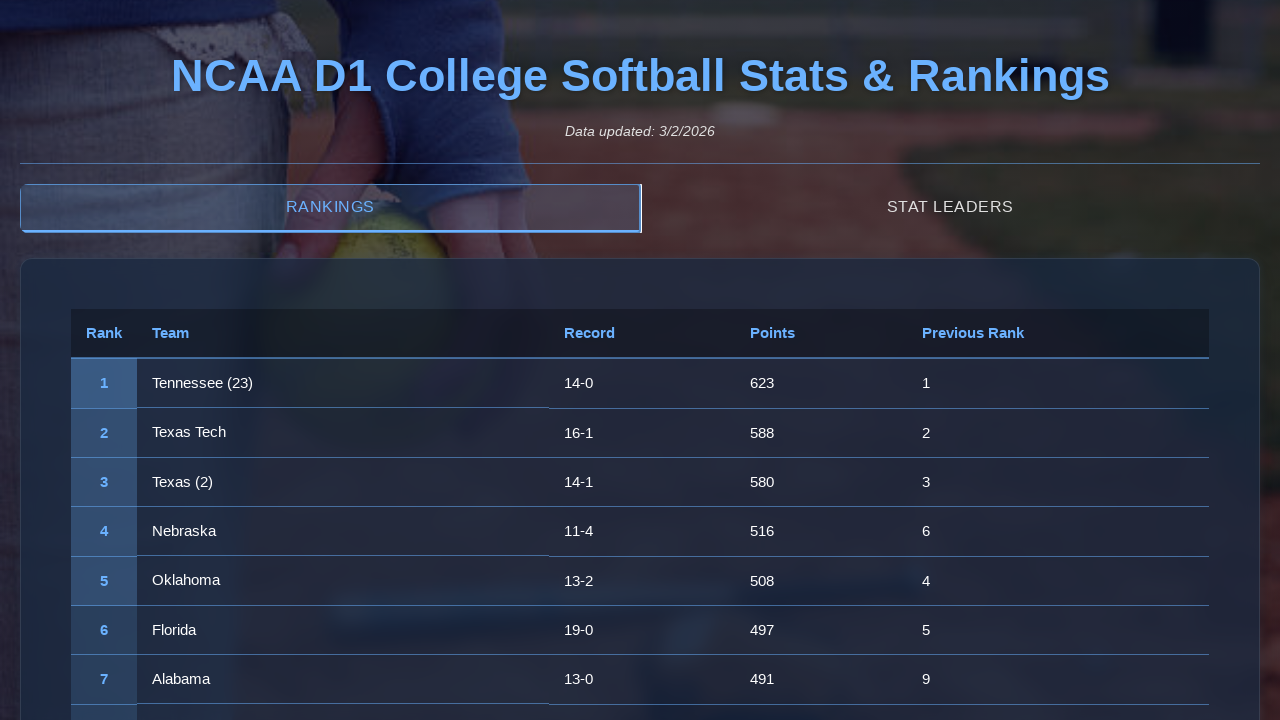

Focused element is visible with tag name: BUTTON
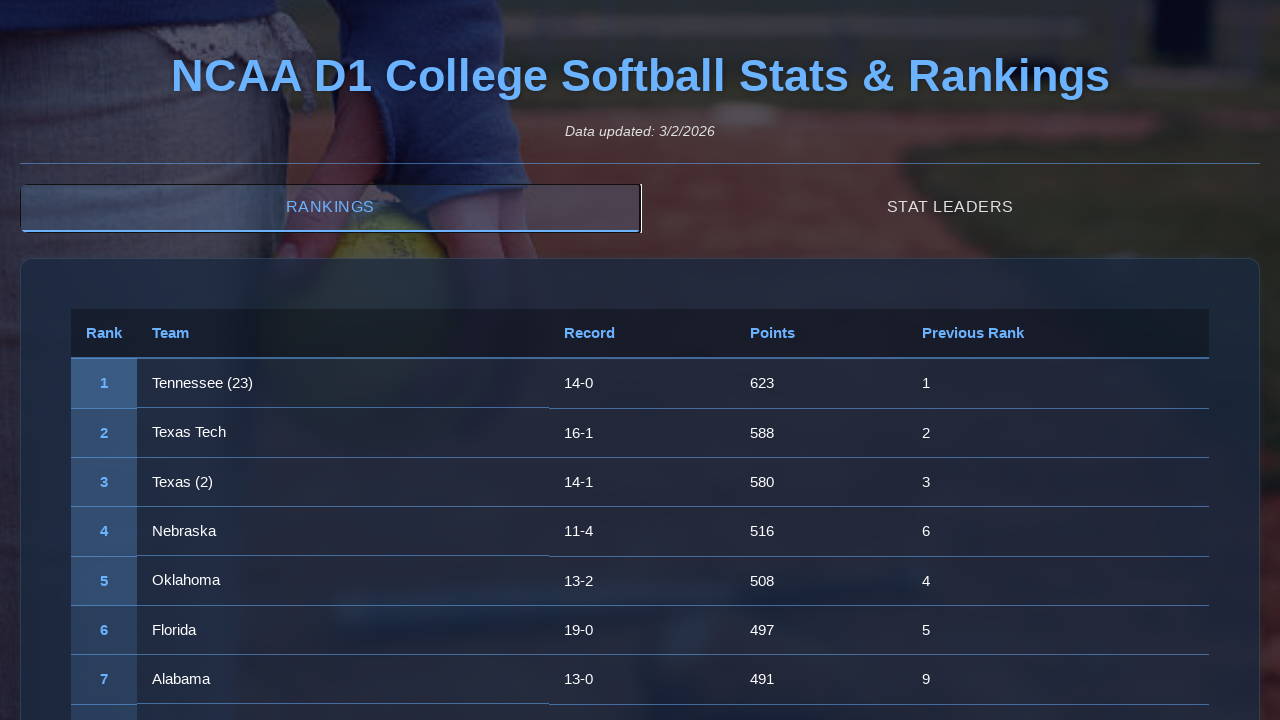

Checked focus indicator on BUTTON element: visible focus indicator detected
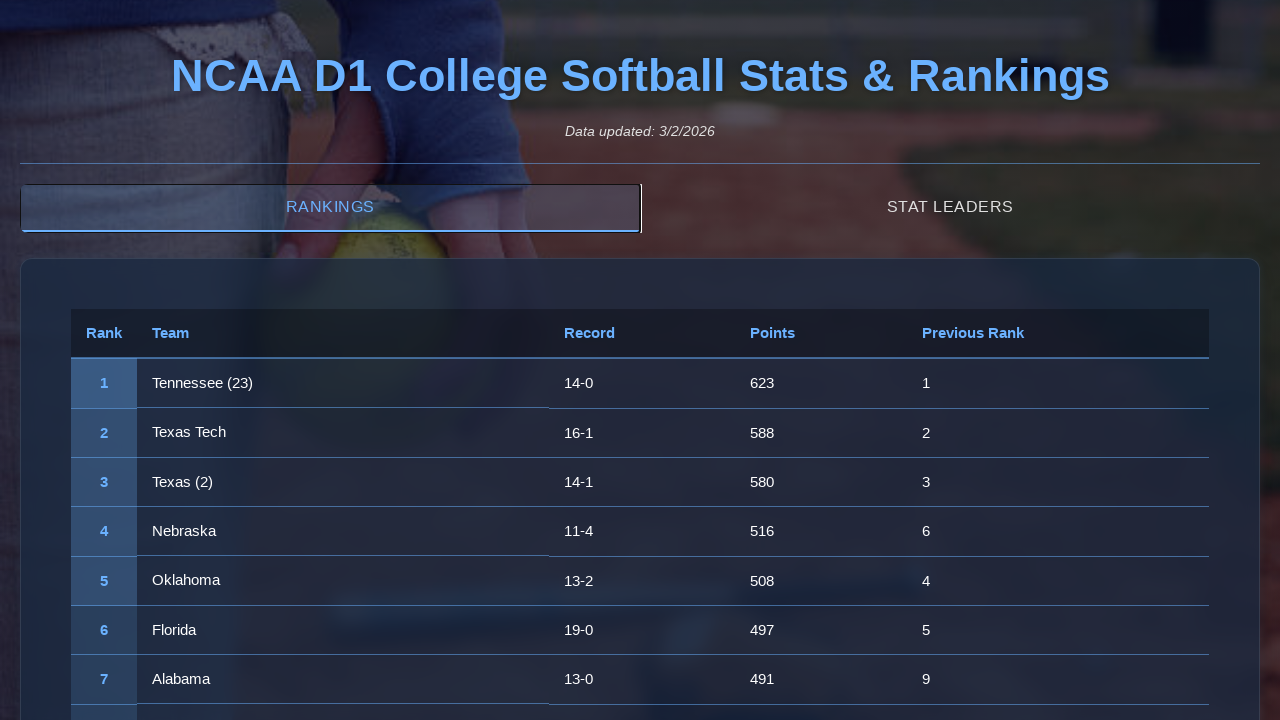

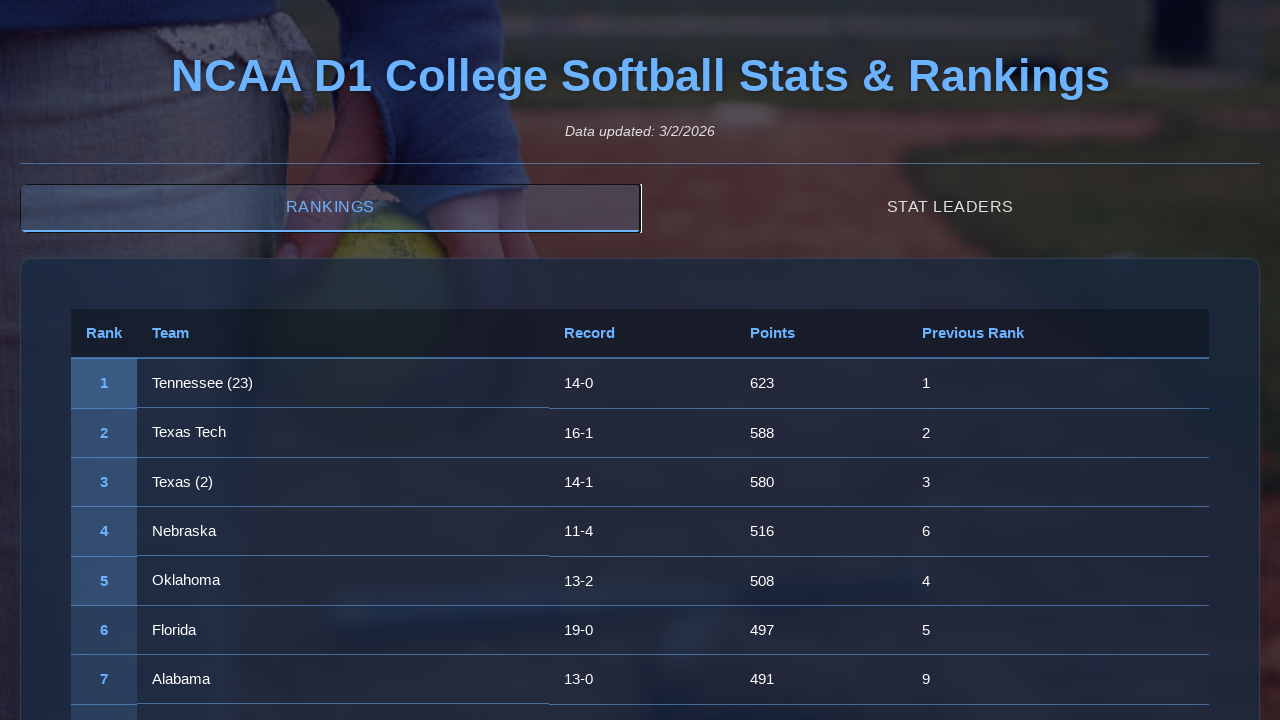